Tests a practice registration form by filling out personal information including name, email, gender, mobile number, date of birth, and submitting the form.

Starting URL: https://demoqa.com/automation-practice-form

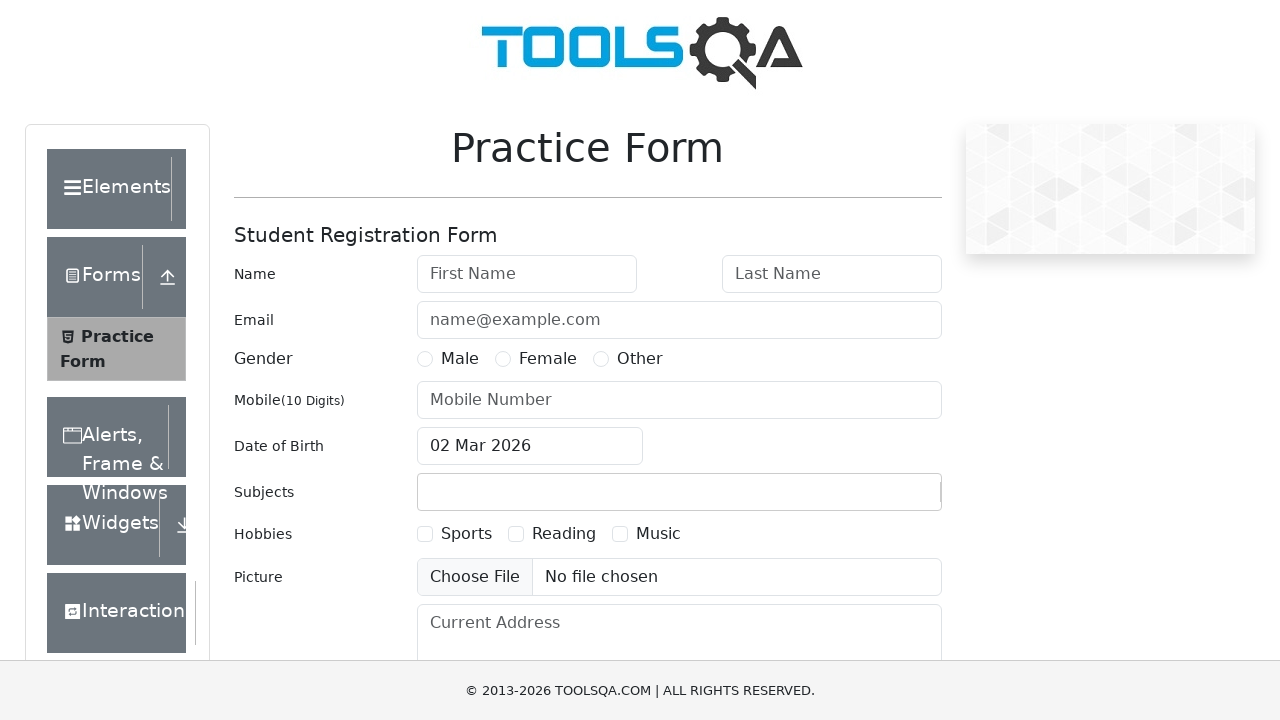

Filled first name field with 'abc' on input#firstName
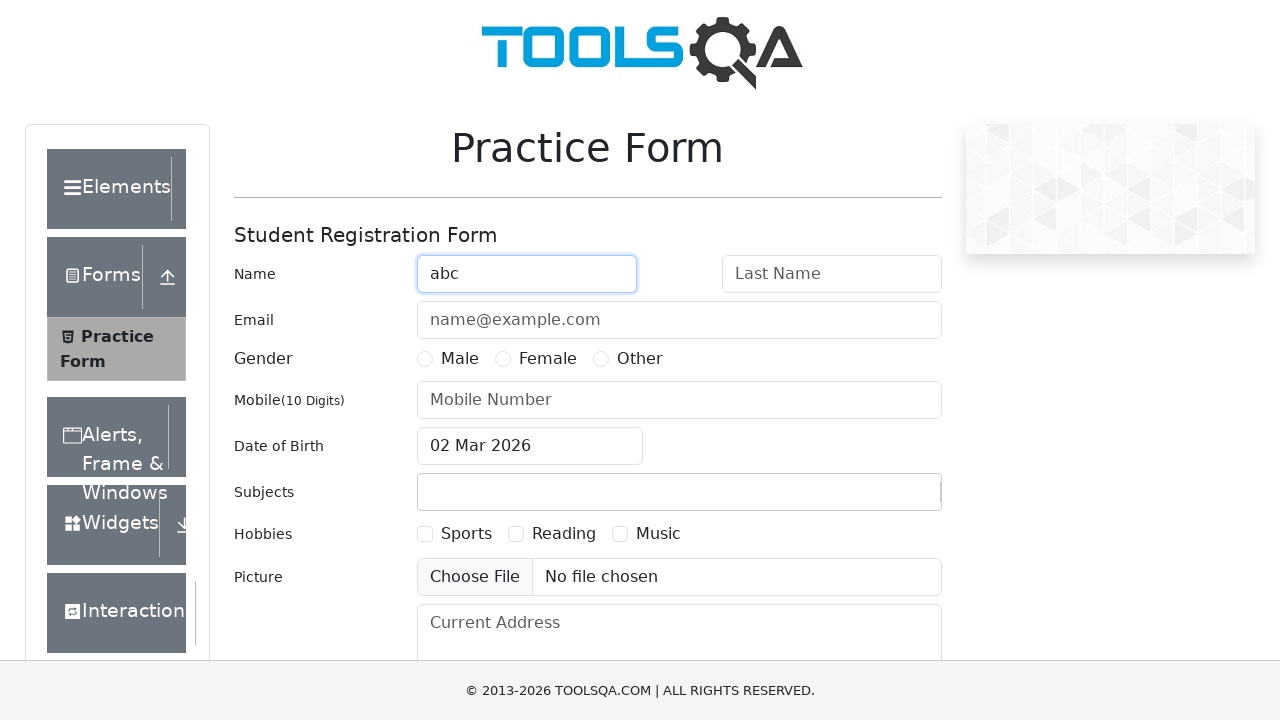

Filled last name field with 'xyz' on input#lastName
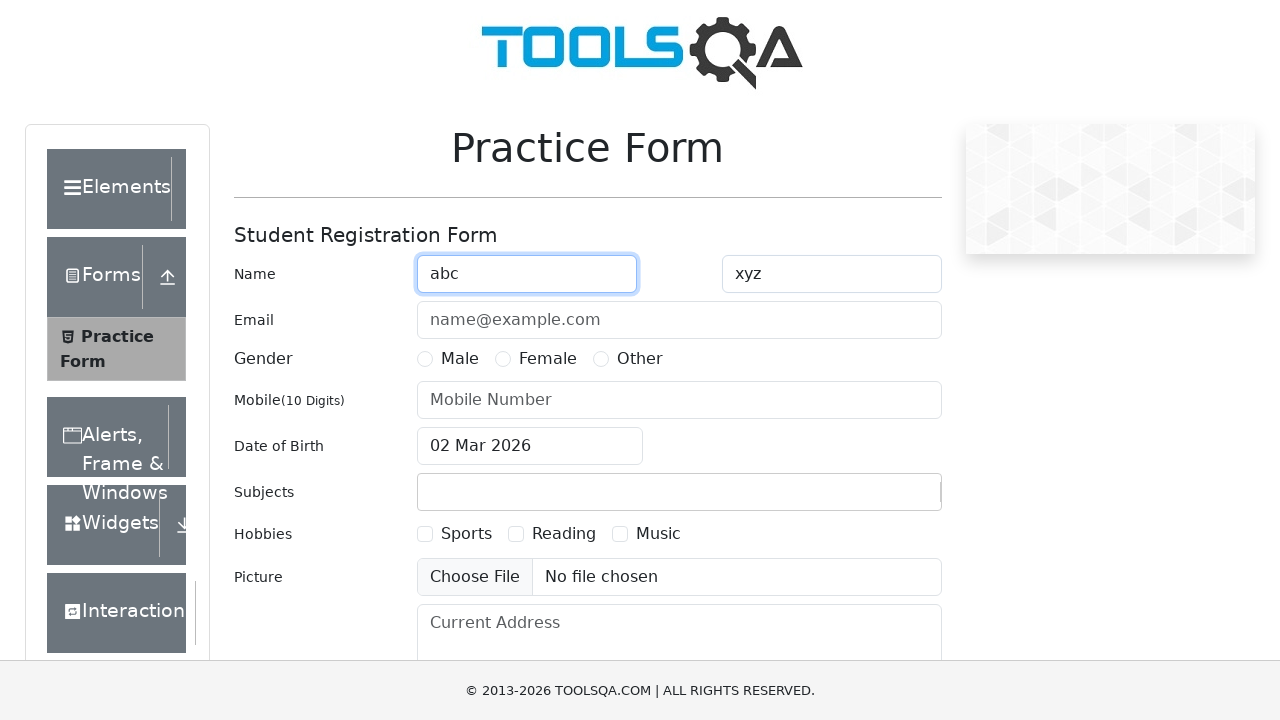

Filled email field with 'abc@gmail.com' on input#userEmail
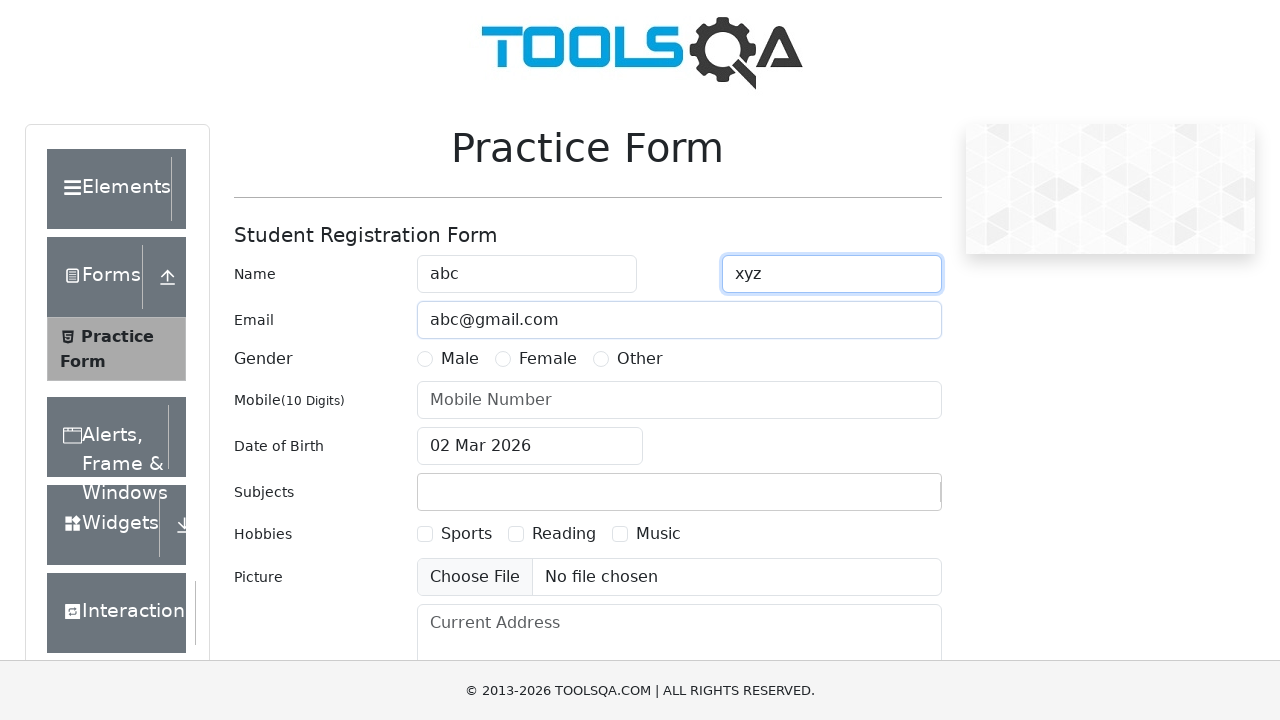

Selected Female gender option at (548, 359) on label:text('Female')
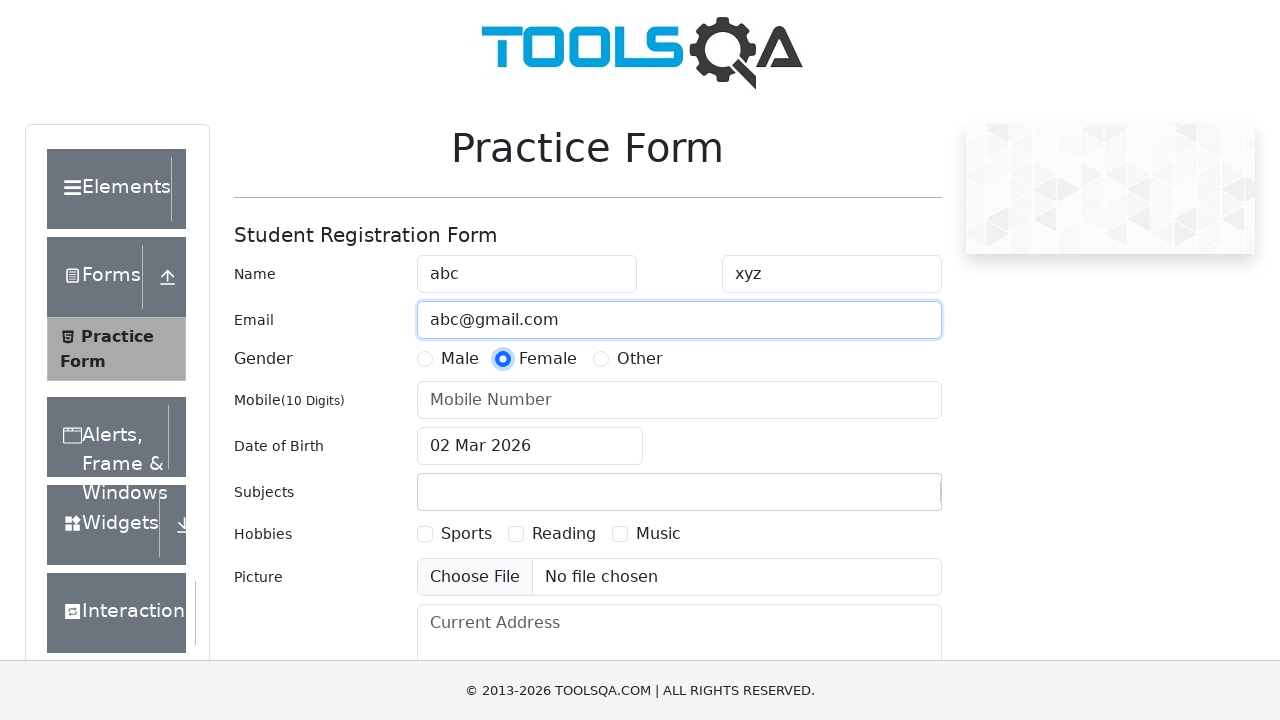

Filled mobile number field with '9876543210' on input#userNumber
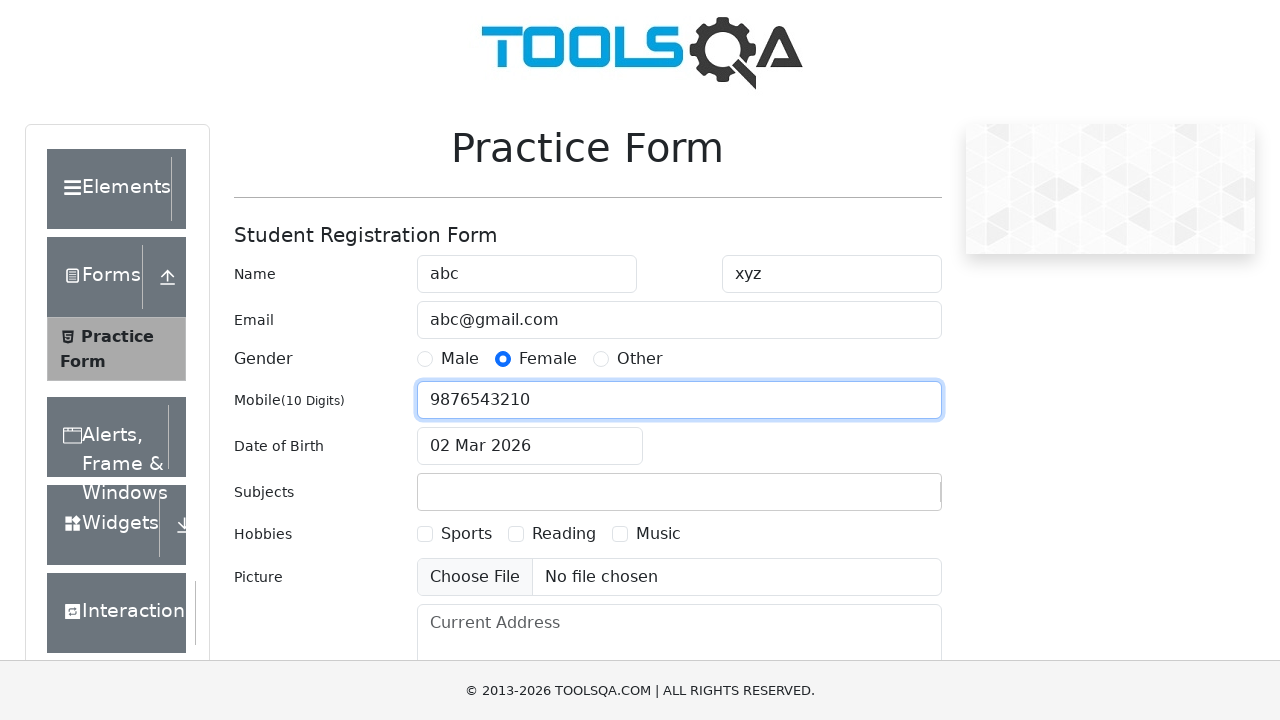

Clicked date of birth input to open date picker at (530, 446) on input#dateOfBirthInput
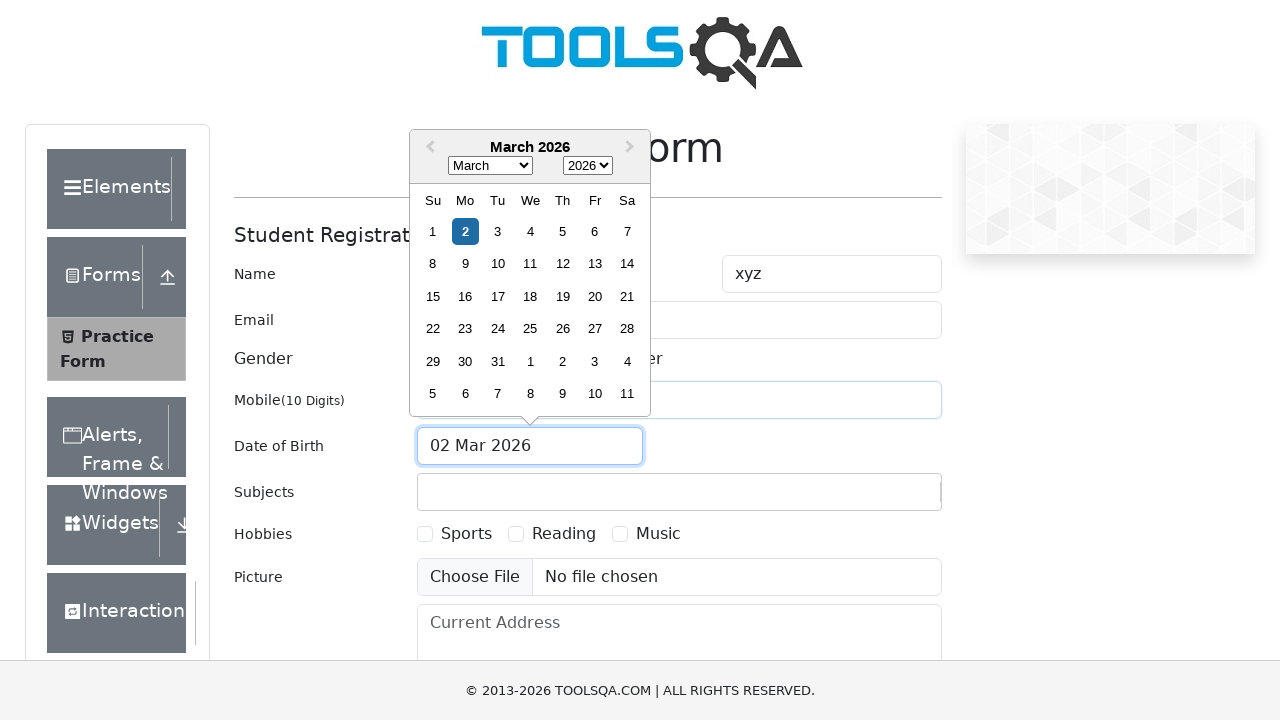

Selected year 2025 from date picker dropdown on .react-datepicker__year-select
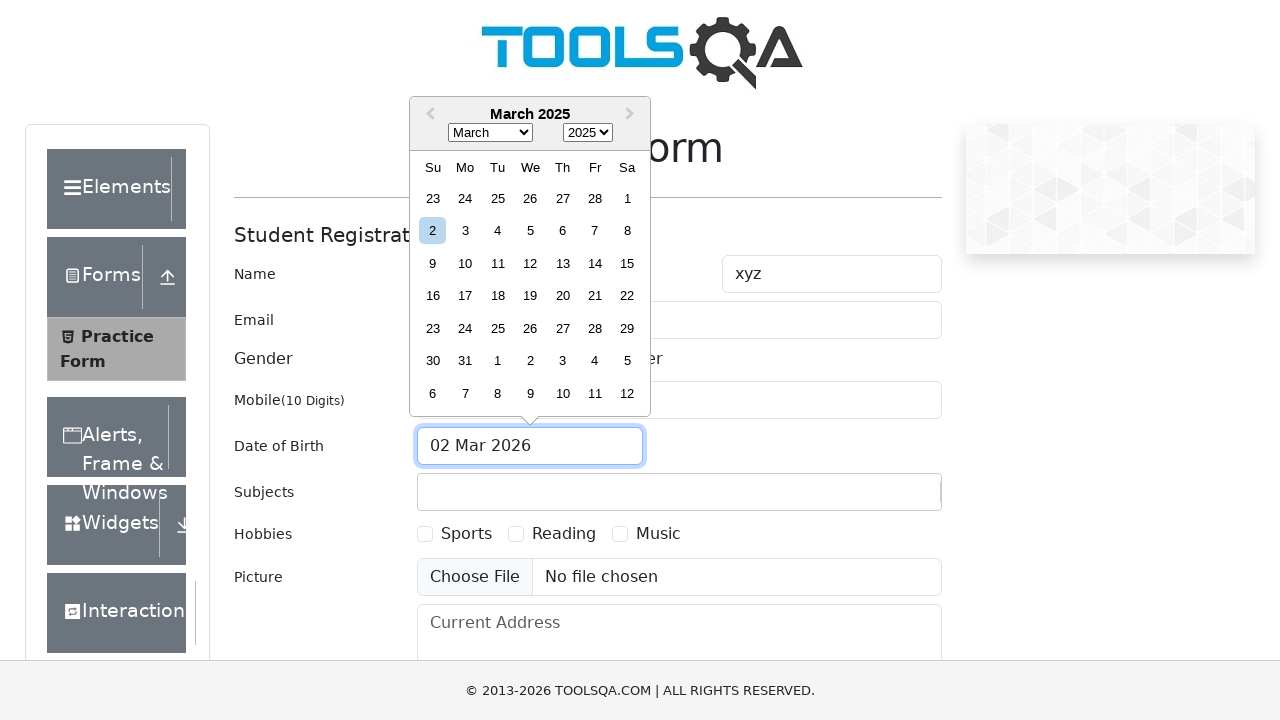

Selected month April (value 3) from date picker dropdown on .react-datepicker__month-select
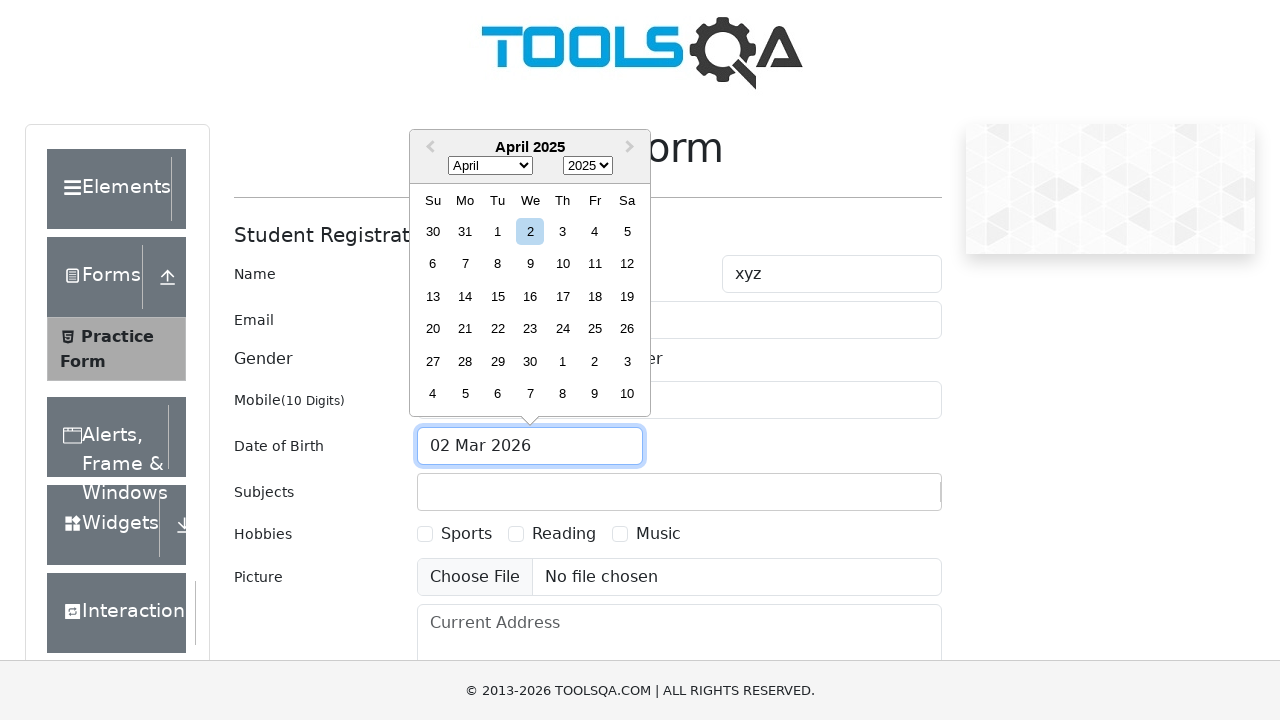

Selected day 11 from date picker at (595, 264) on .react-datepicker__day--011
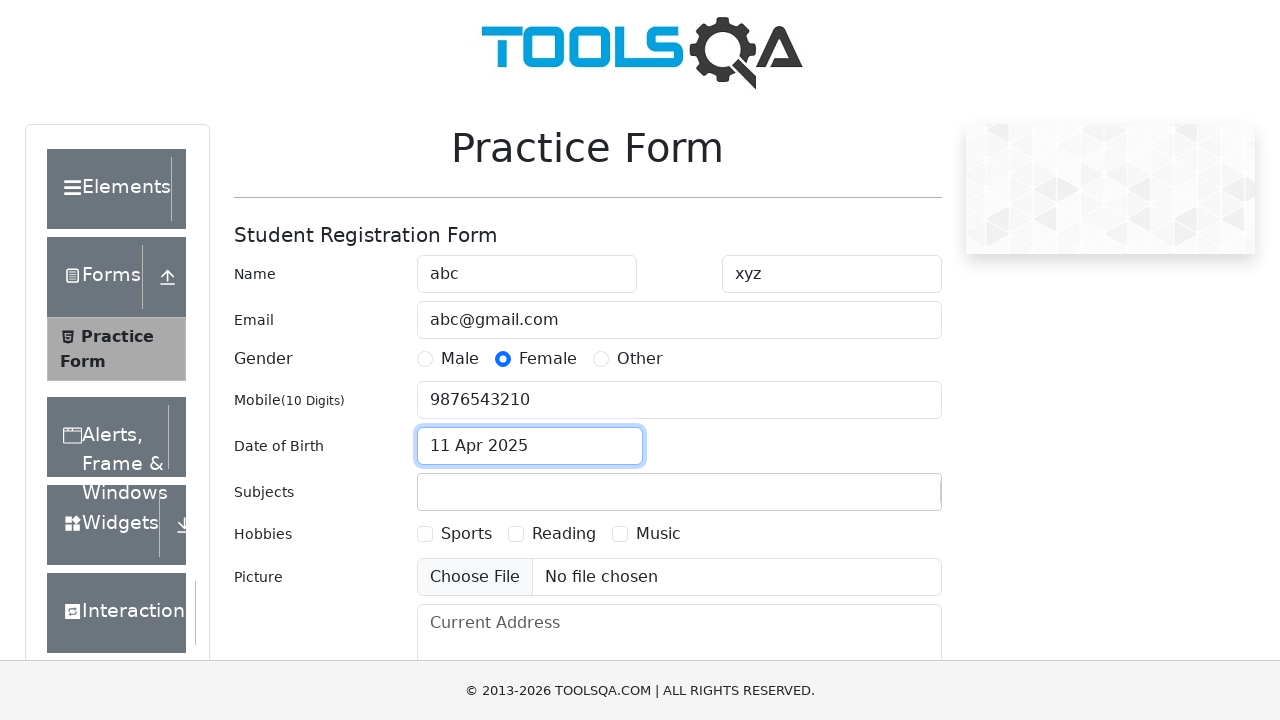

Left subjects input field empty on input#subjectsInput
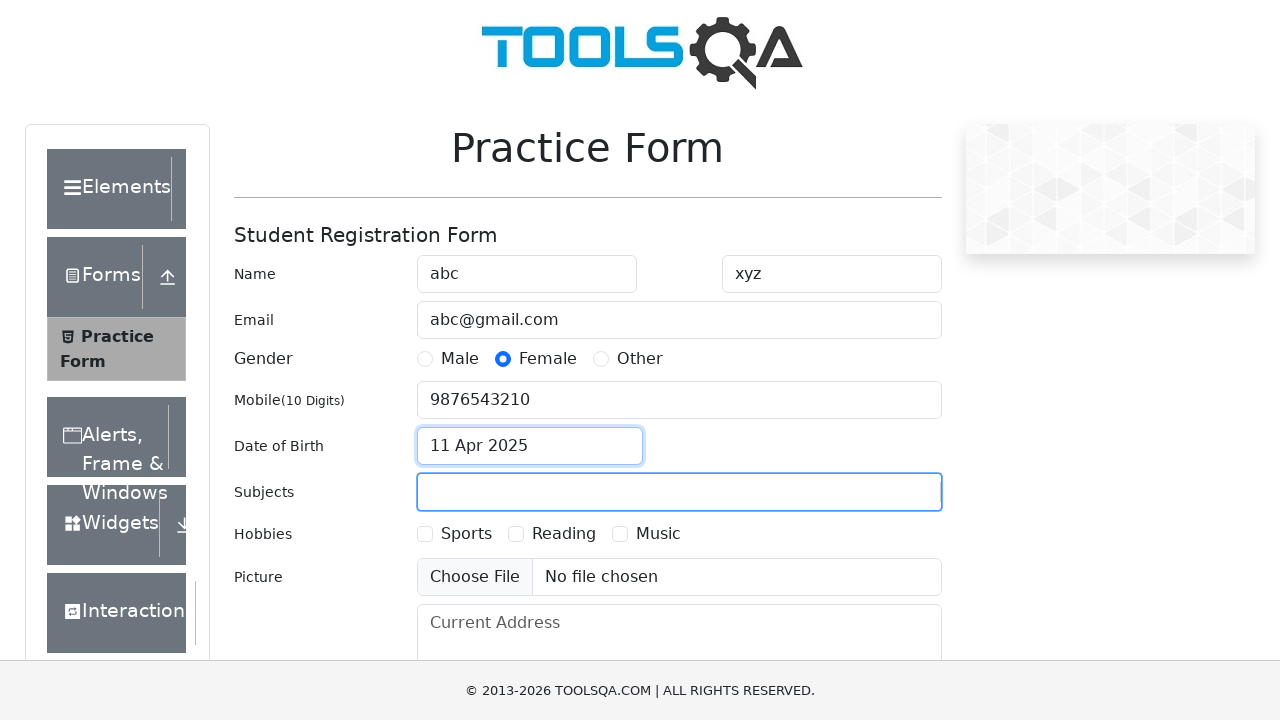

Clicked Submit button to submit the form at (885, 499) on button:text('Submit')
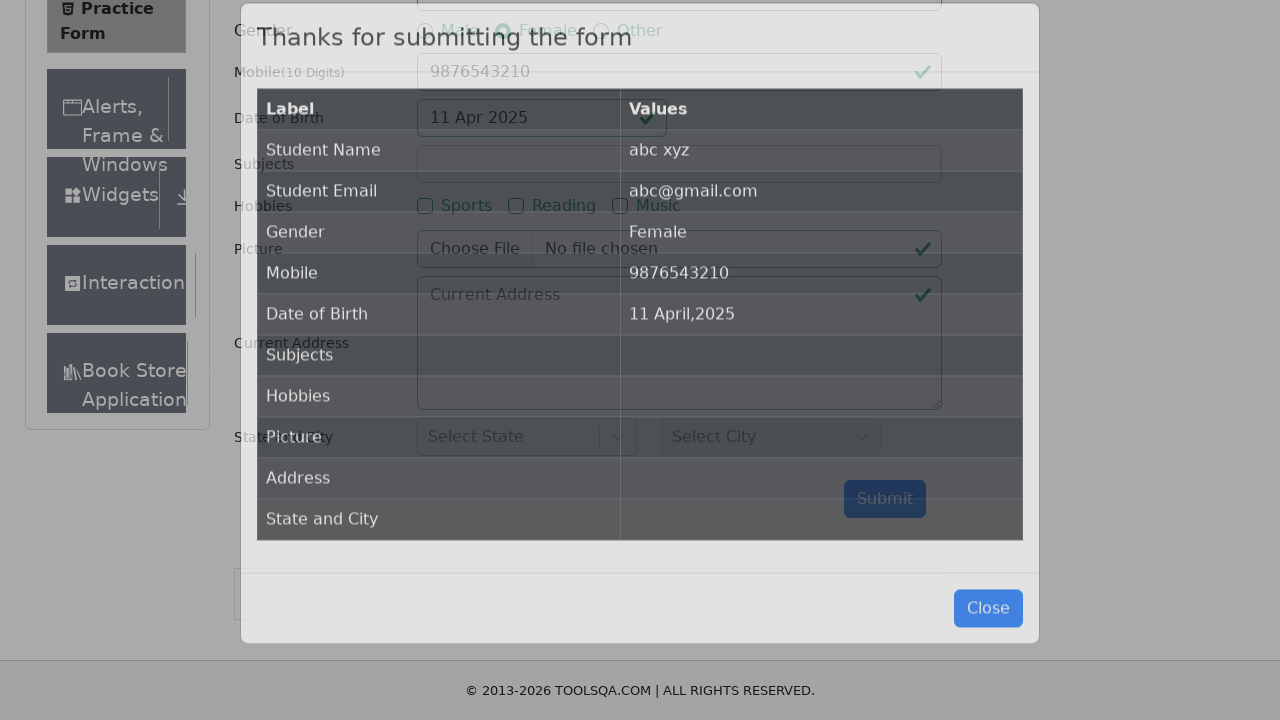

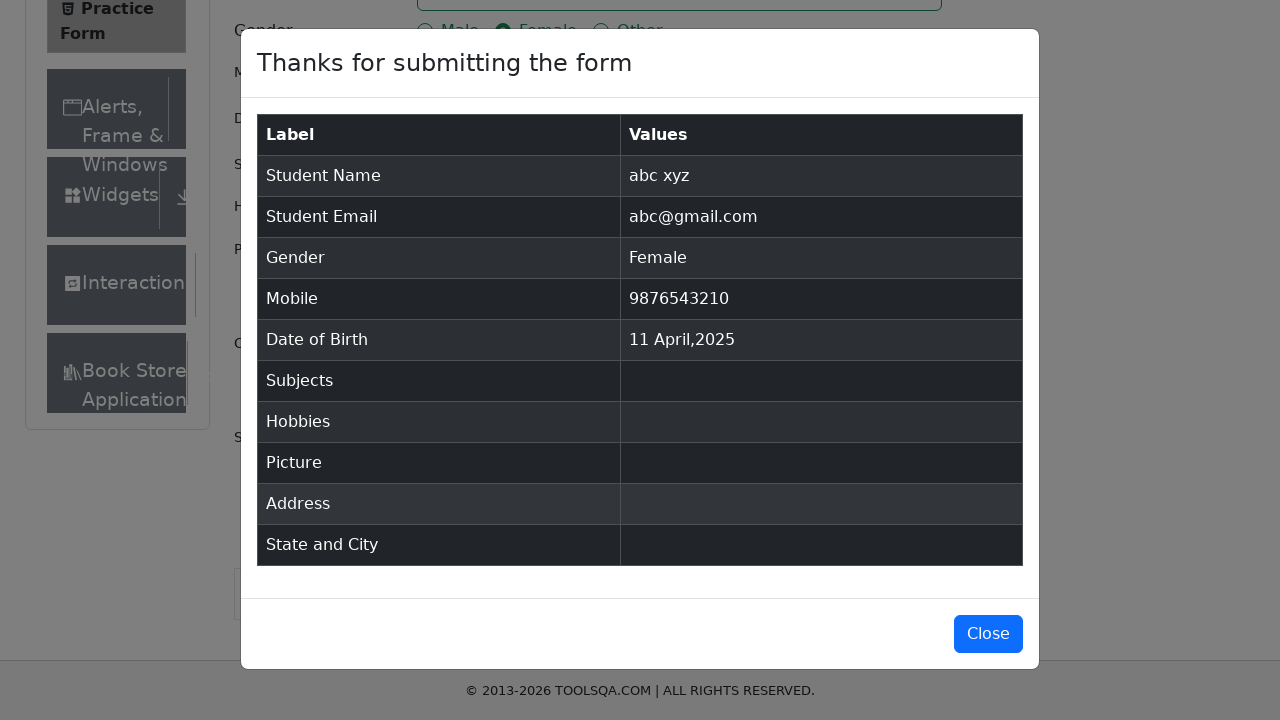